Tests typing text into a text box field by entering a search query on the omayo blogspot test page

Starting URL: https://omayo.blogspot.com/

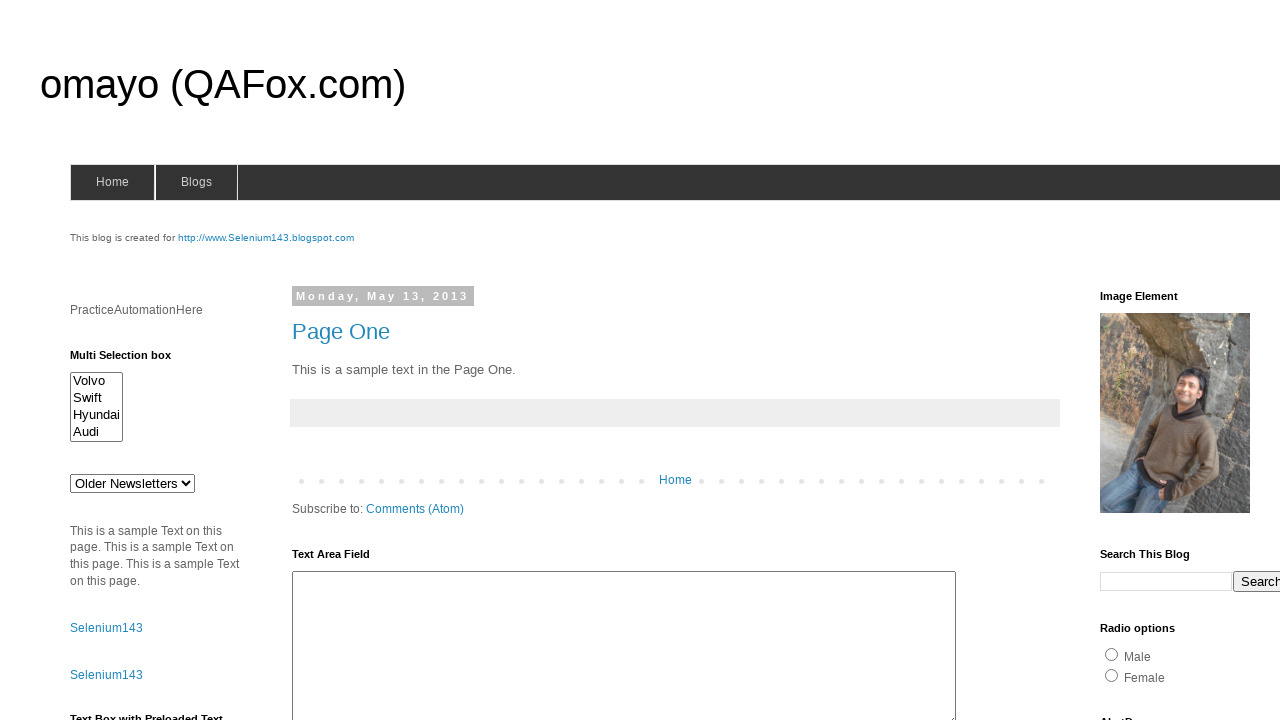

Navigated to omayo.blogspot.com
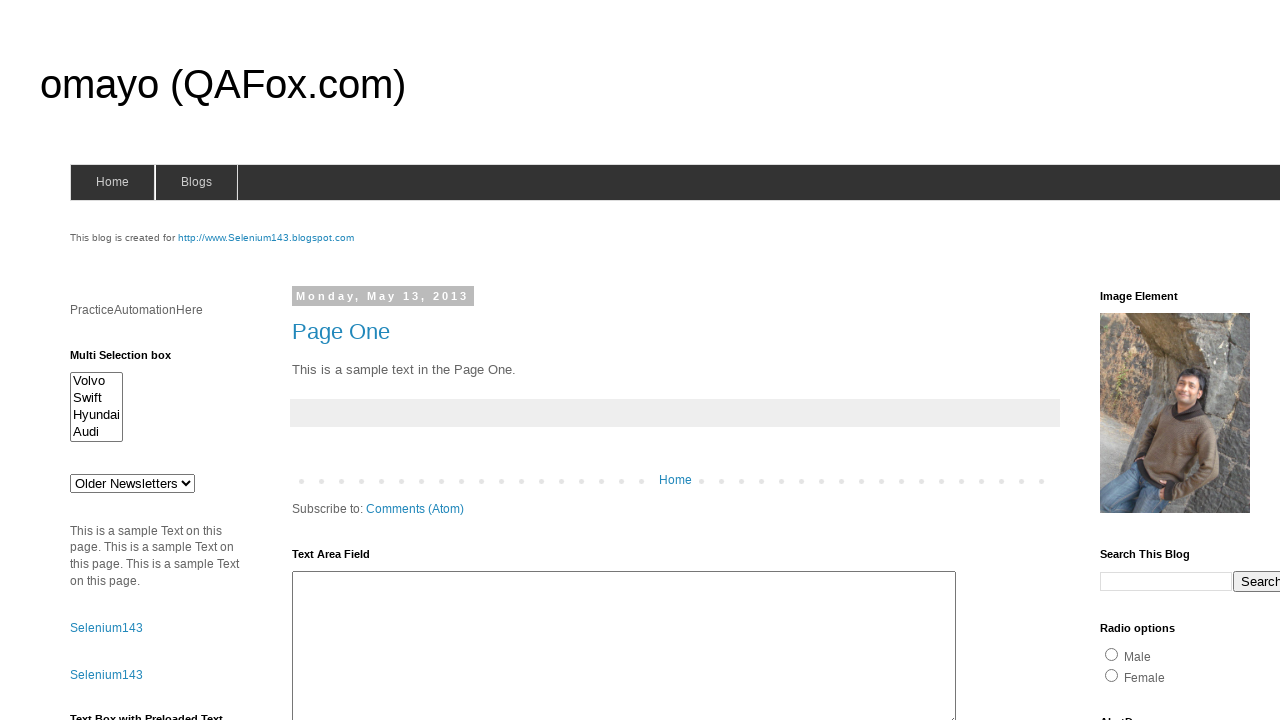

Typed 'QAFox.com' into the search text box field on input[name='q']
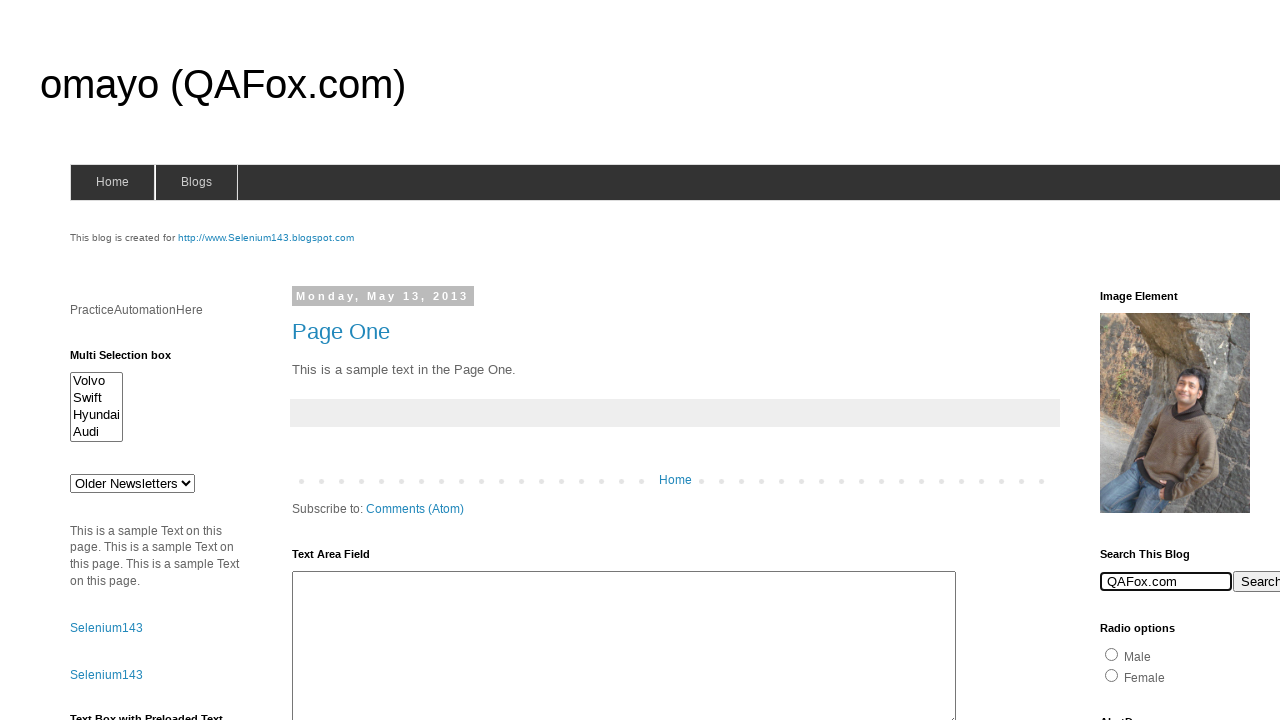

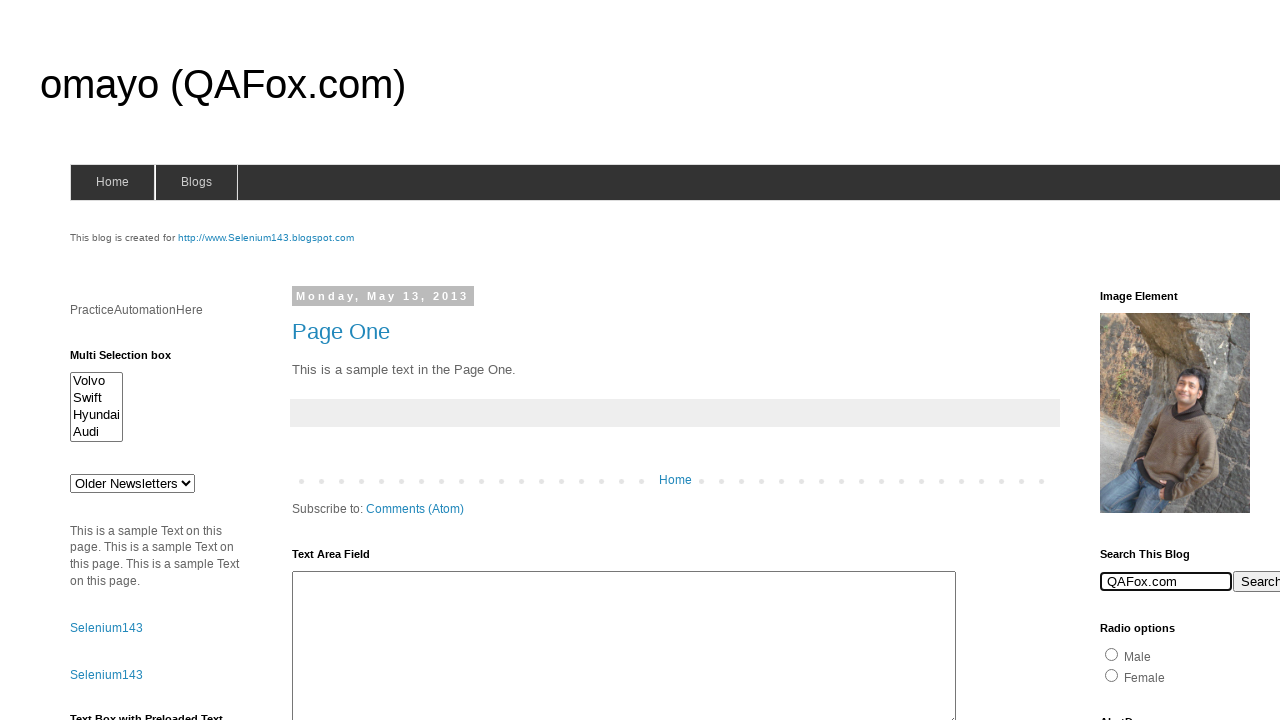